Tests alert box functionality by clicking on alert button, reading alert message, and accepting the alert

Starting URL: https://demo.automationtesting.in/Alerts.html

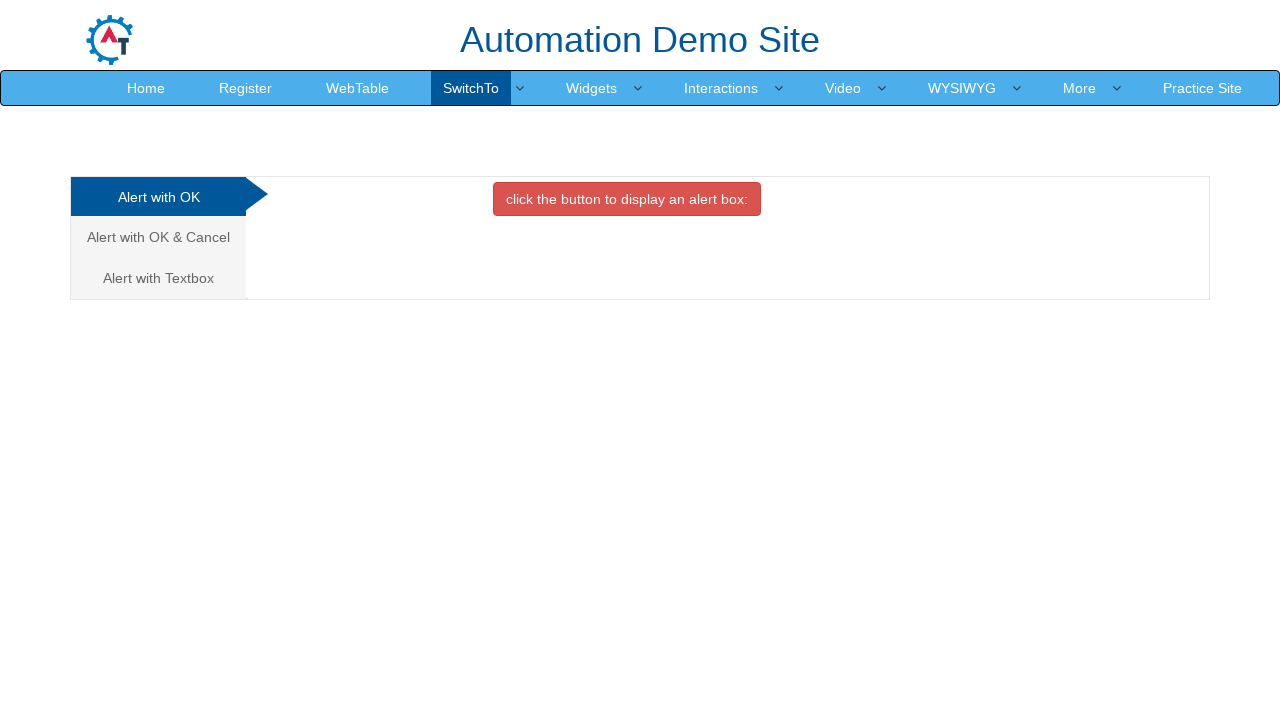

Navigated to Alerts demo page
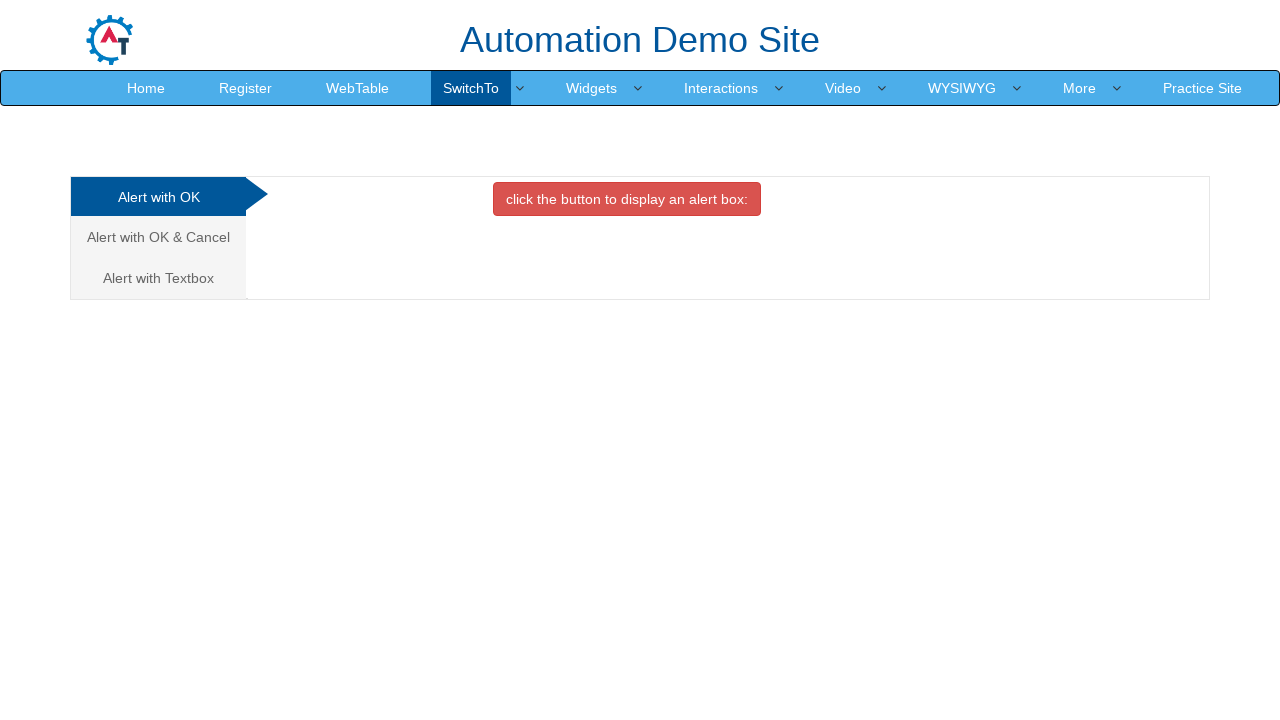

Clicked alert box button to trigger alert at (627, 199) on button[onclick='alertbox()']
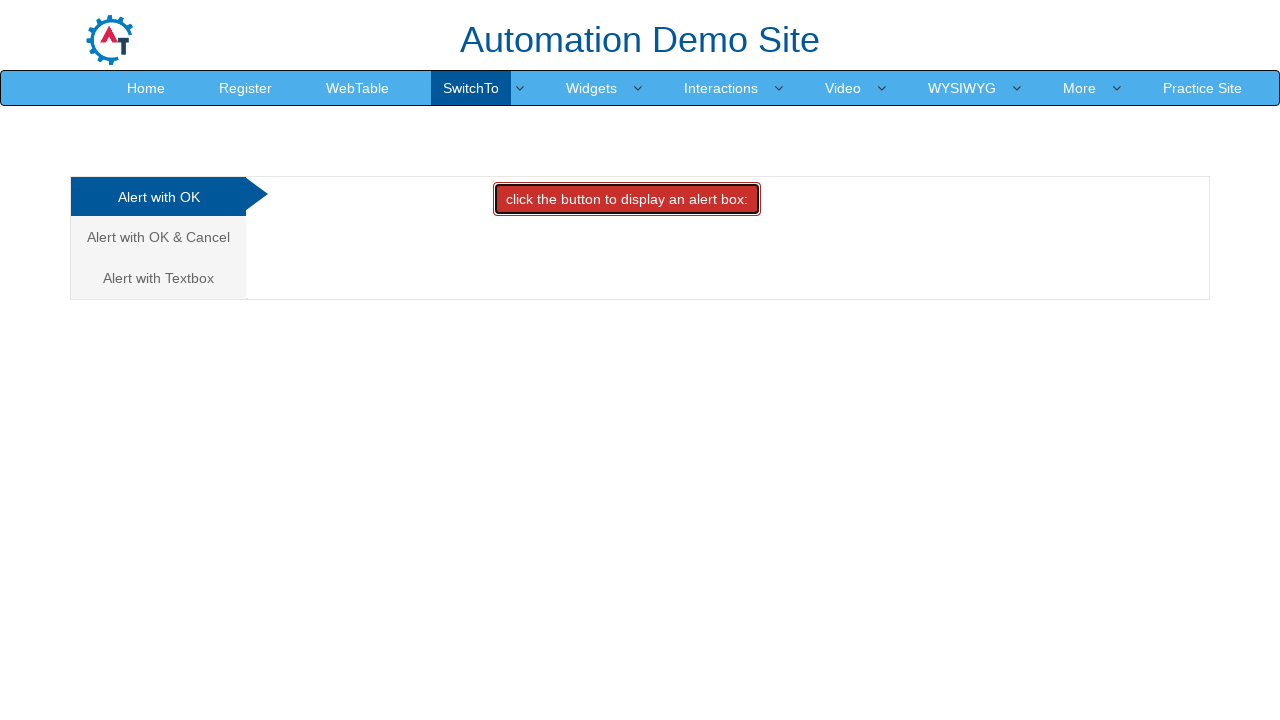

Set up dialog handler to accept alert
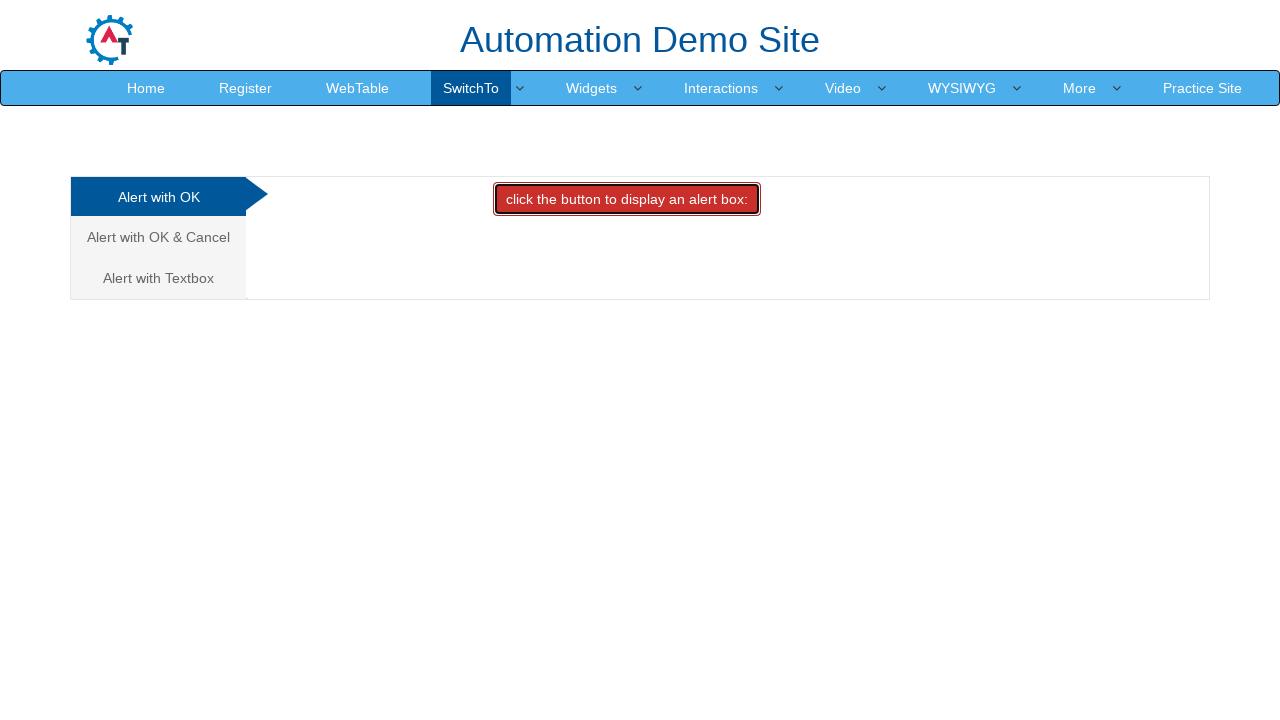

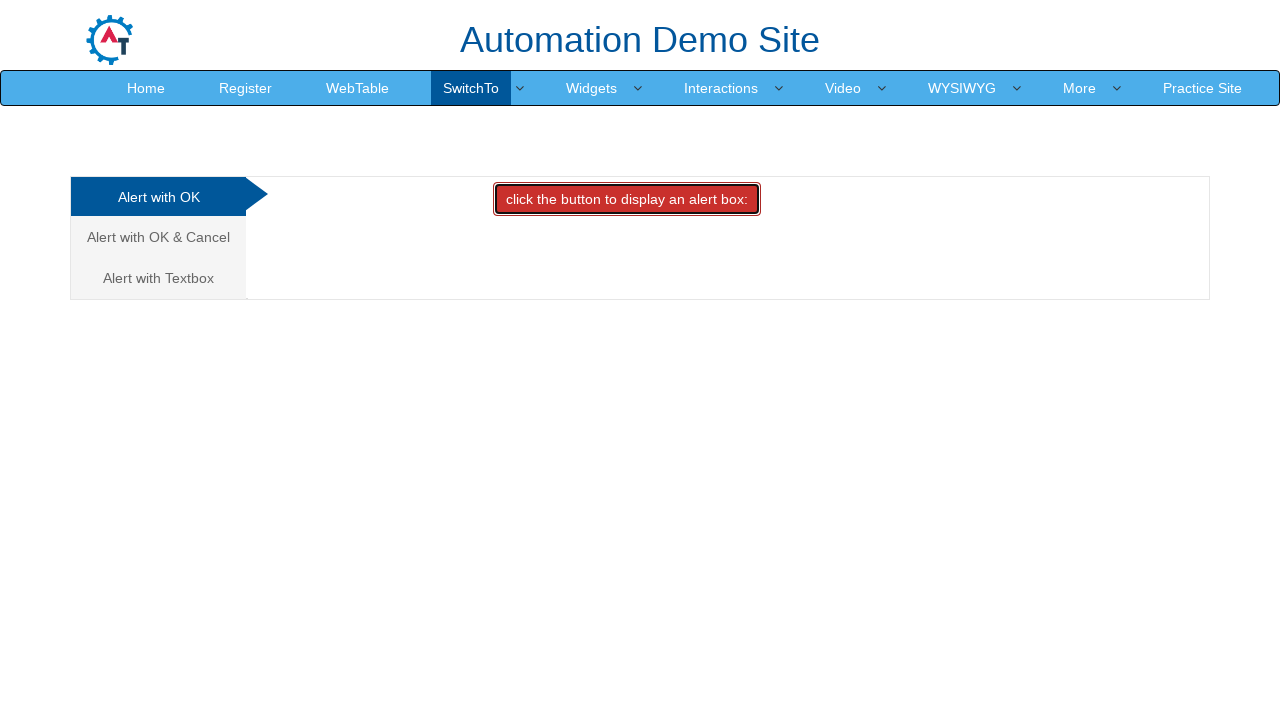